Tests drag and drop functionality by dragging an element to a specific position on the jQuery UI demo page

Starting URL: https://jqueryui.com/resources/demos/droppable/default.html

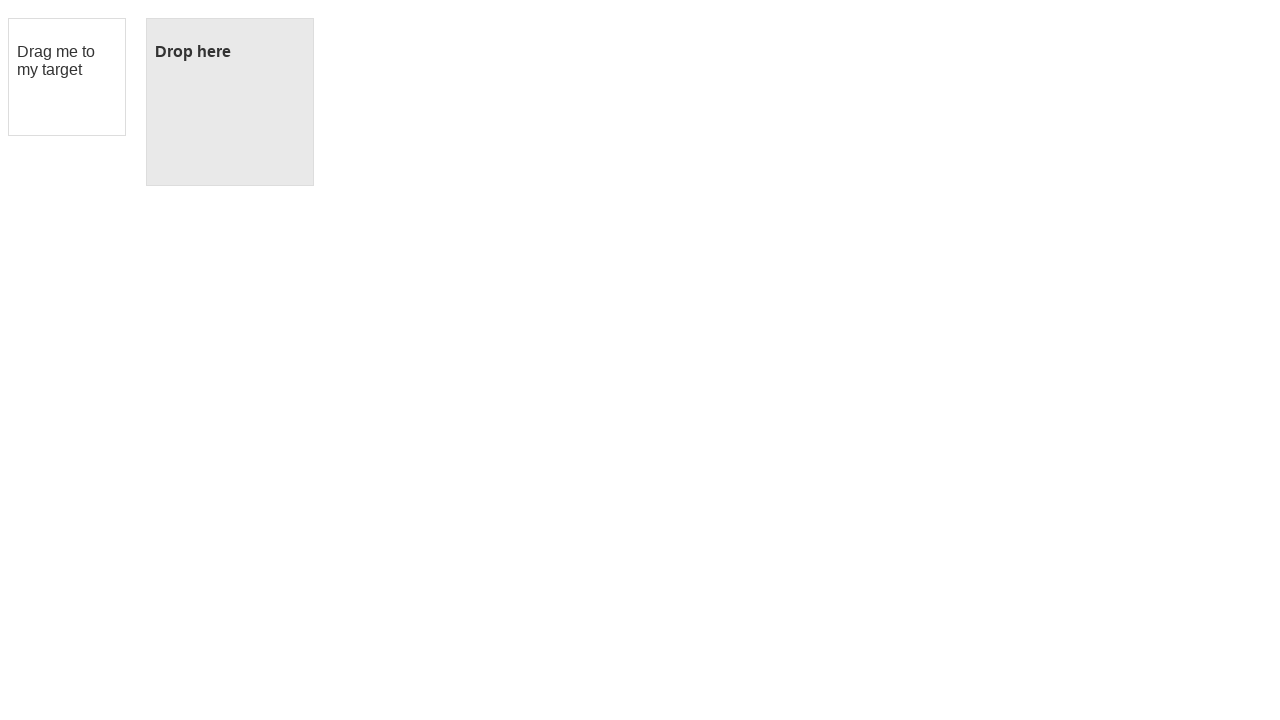

Located the draggable element with id 'draggable'
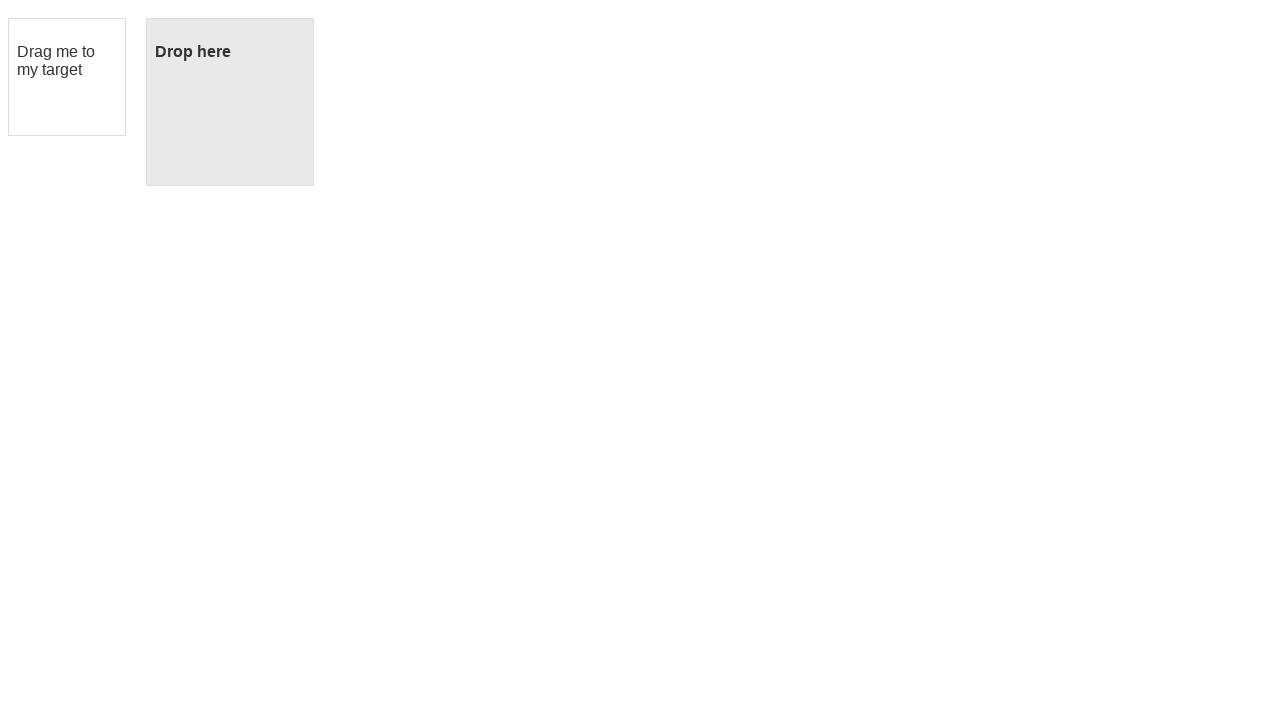

Retrieved bounding box of draggable element
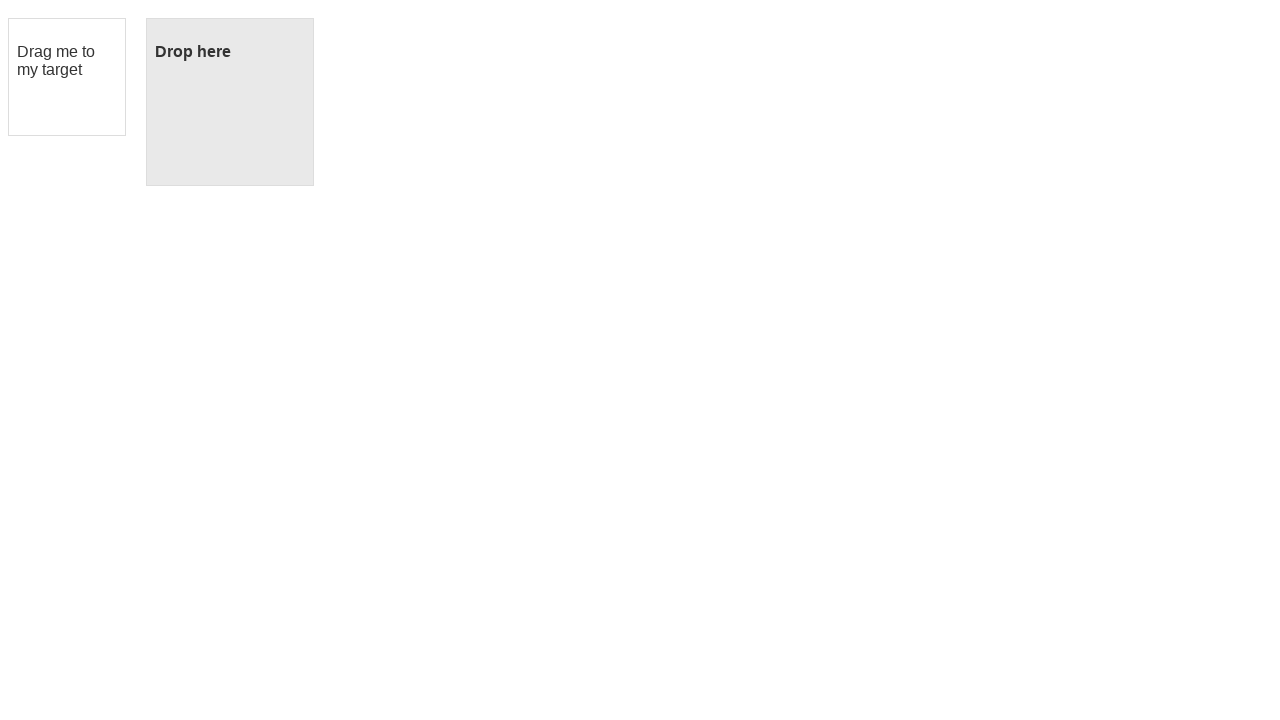

Moved mouse to center of draggable element at (67, 77)
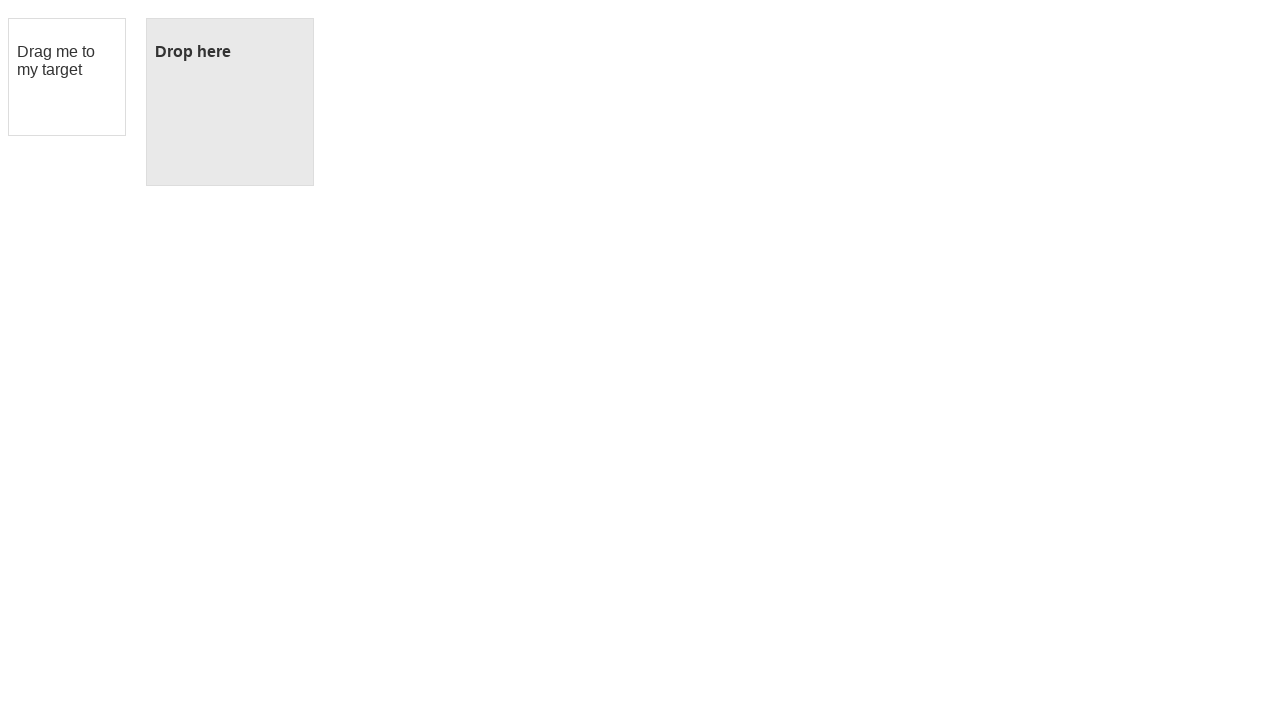

Pressed mouse button down to start drag at (67, 77)
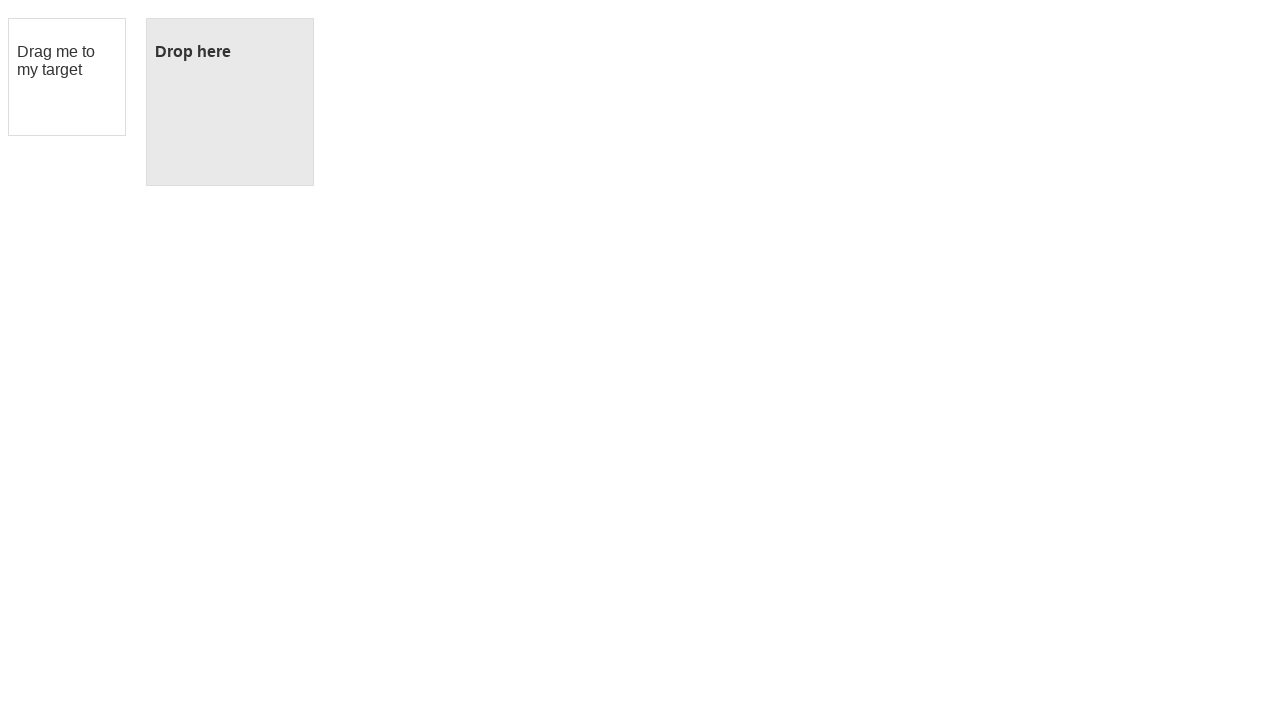

Dragged element 300px right and 200px down at (367, 277)
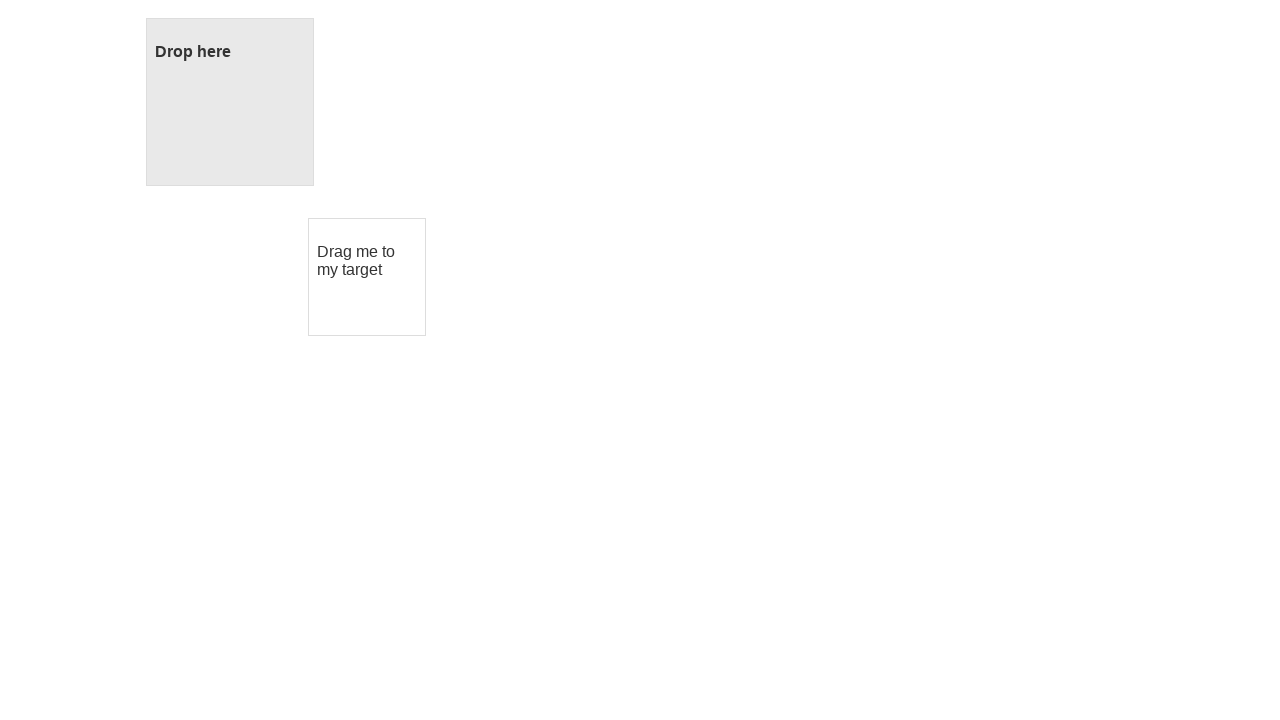

Released mouse button to complete drag and drop at (367, 277)
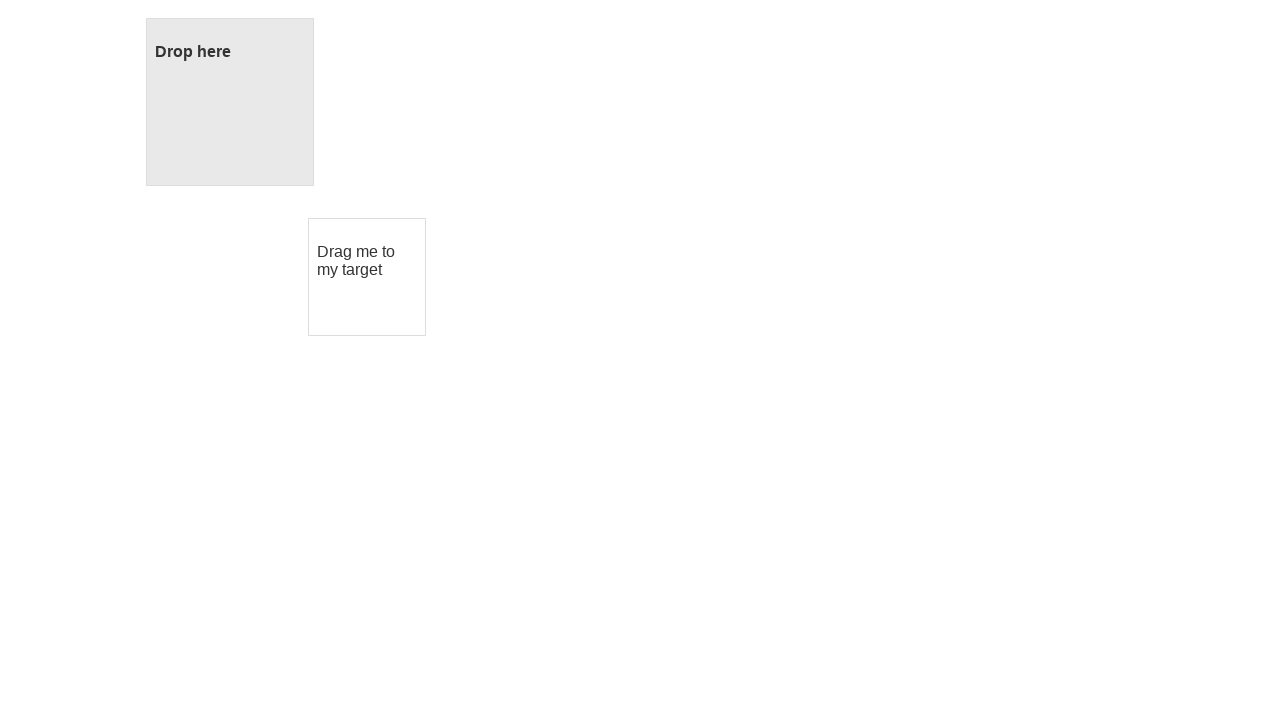

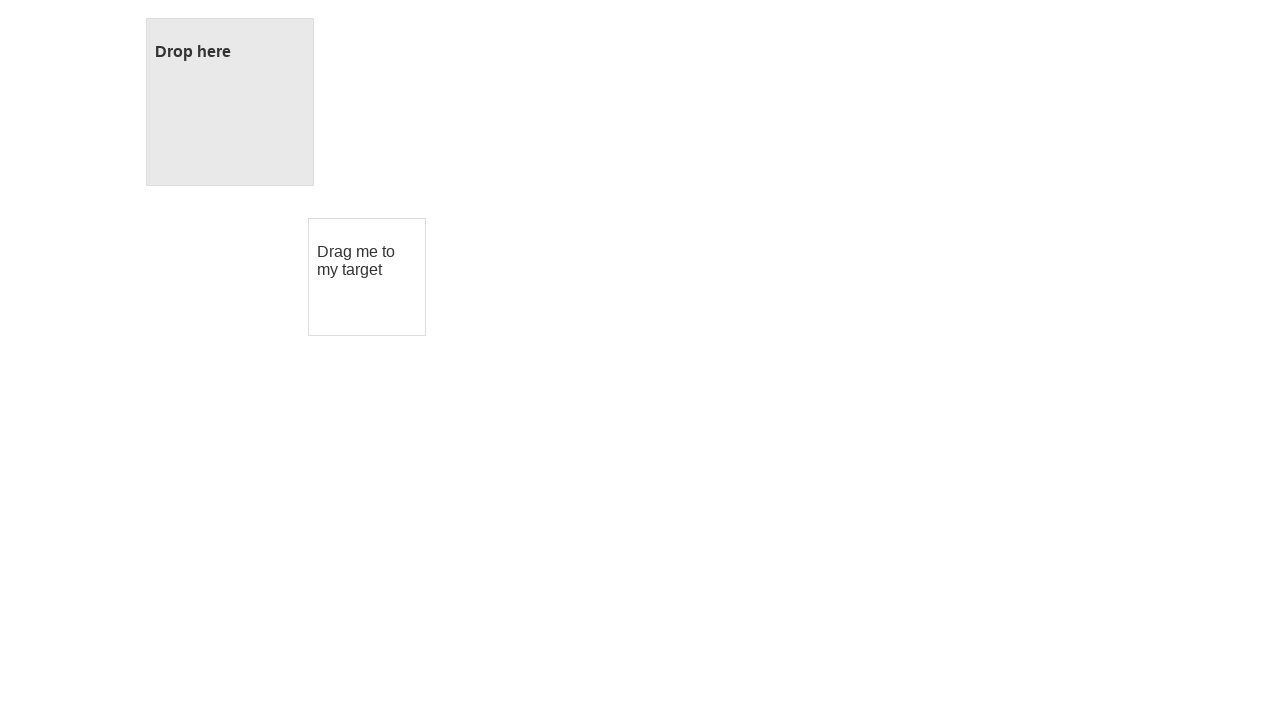